Tests the number input field on the-internet.herokuapp.com by entering numeric values into the input element

Starting URL: https://the-internet.herokuapp.com/inputs

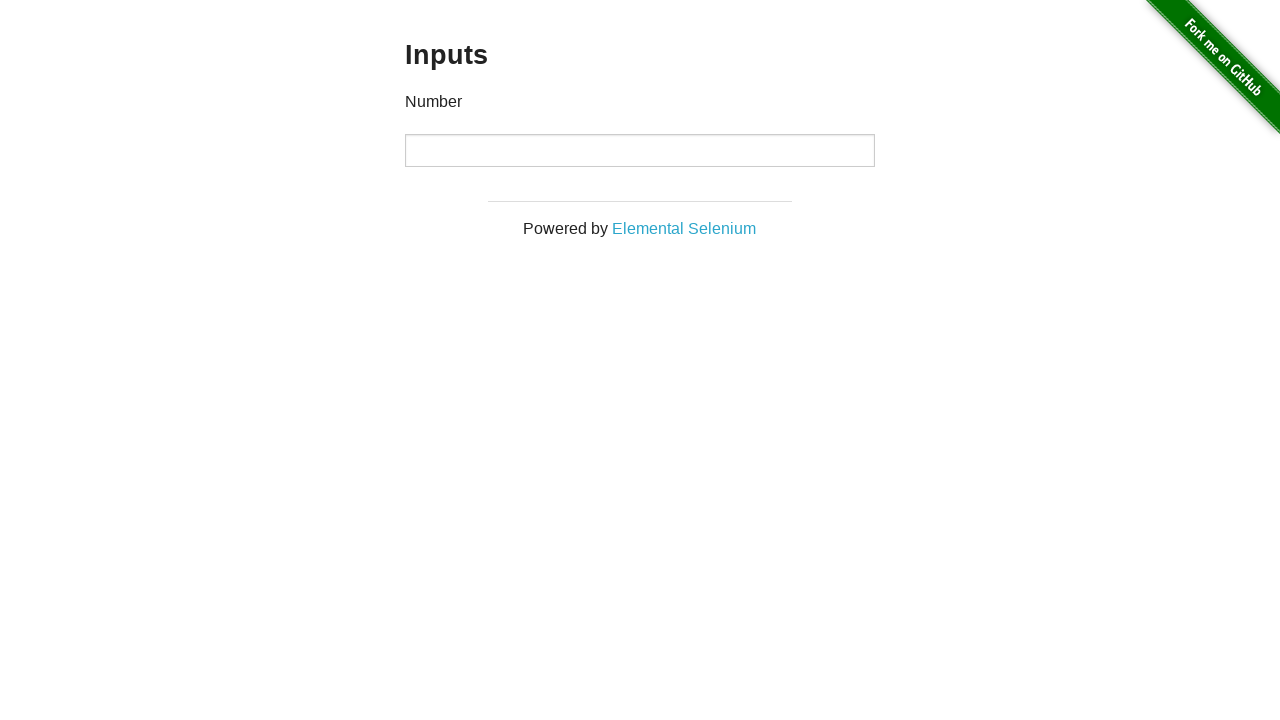

Filled number input field with value '123' on input[type='number']
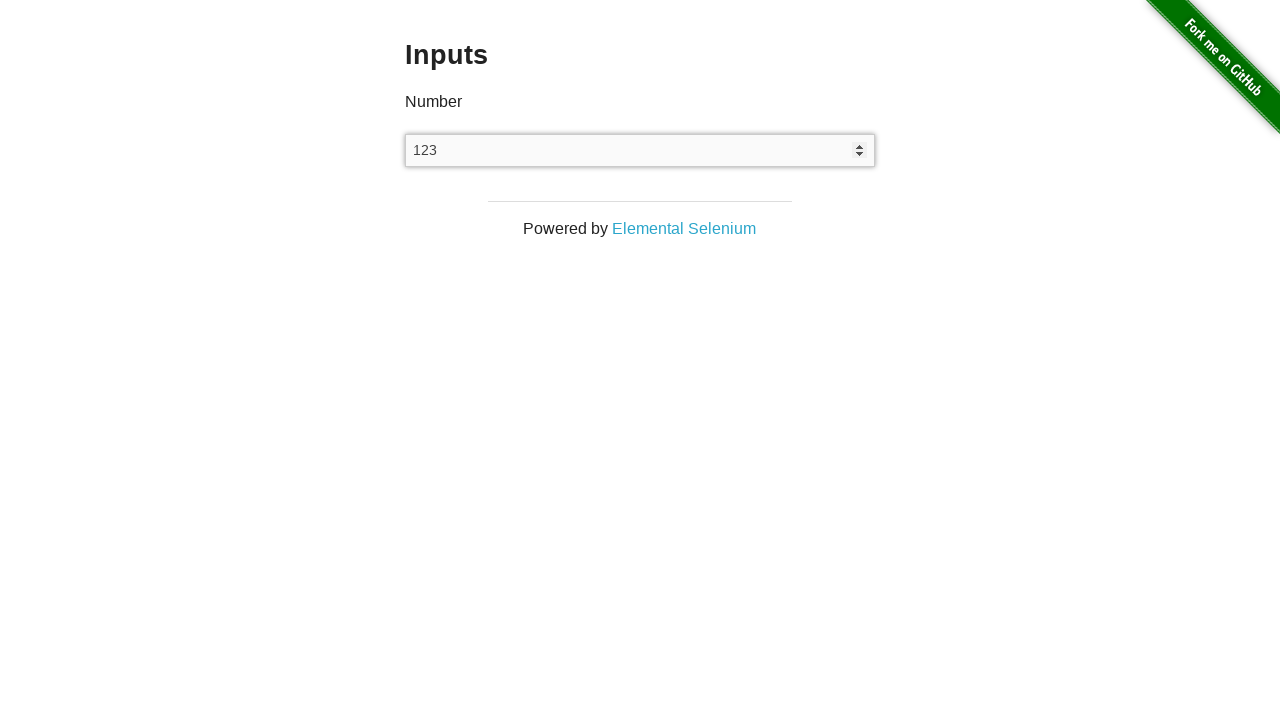

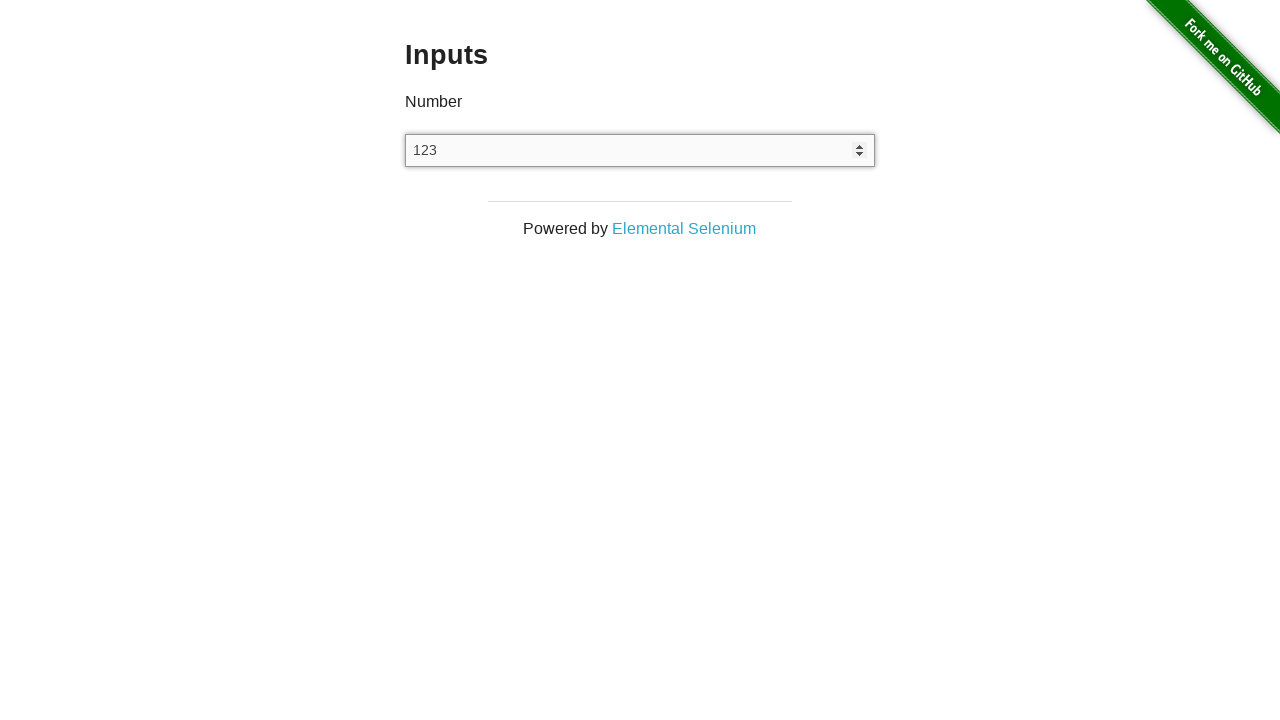